Tests right-click context menu functionality by right-clicking on a target element, waiting for the context menu to appear, and selecting the "Copy" option from the menu.

Starting URL: http://swisnl.github.io/jQuery-contextMenu/demo.html

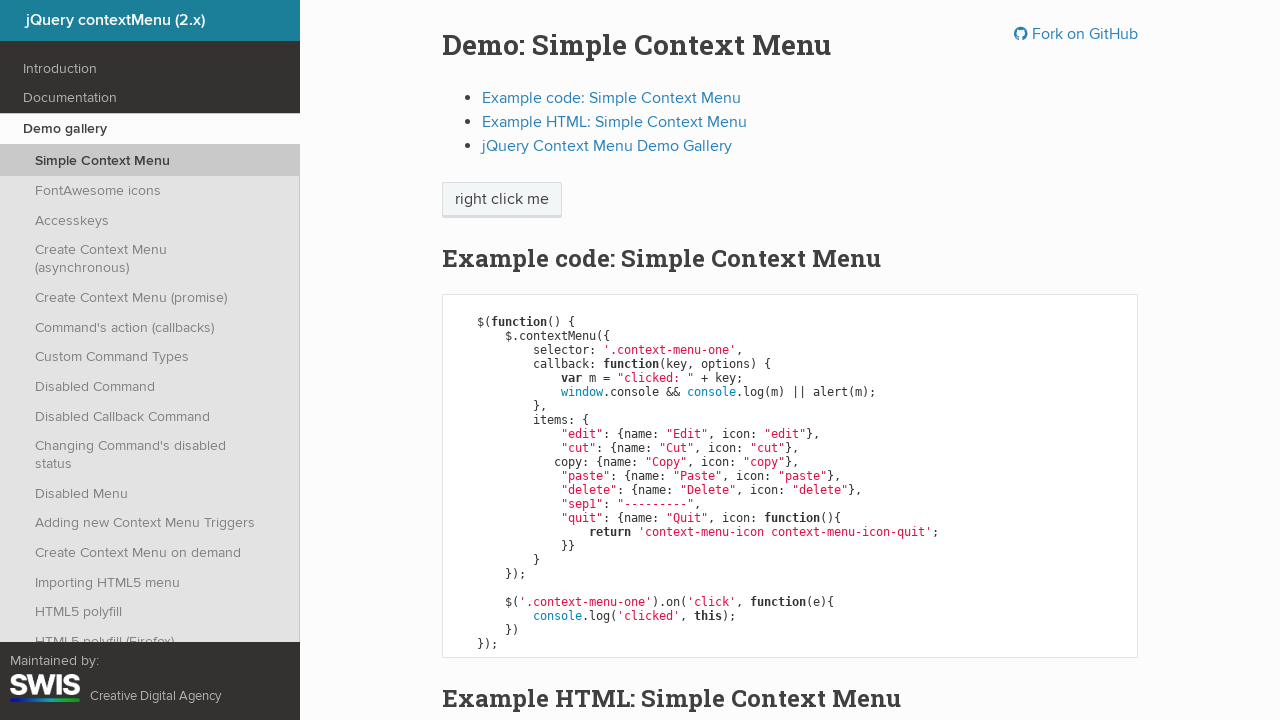

Located the 'right click me' element
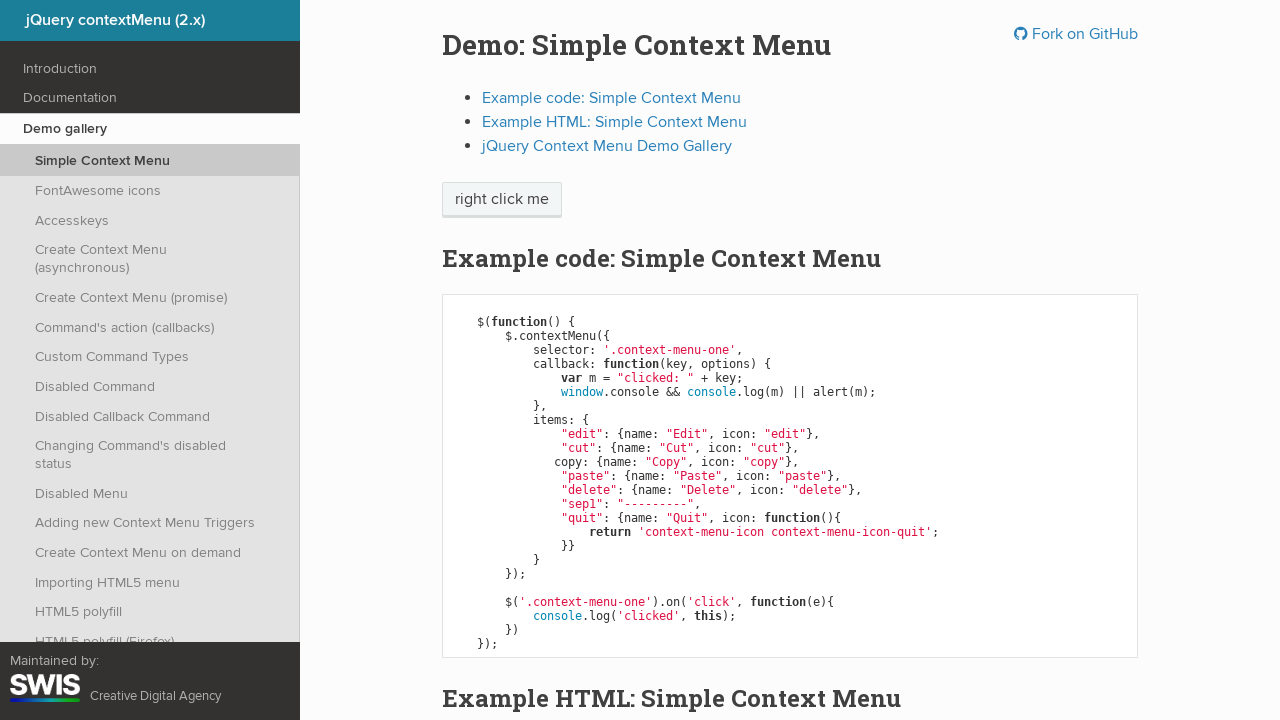

Right-clicked on the target element to open context menu at (502, 200) on xpath=//span[text()='right click me']
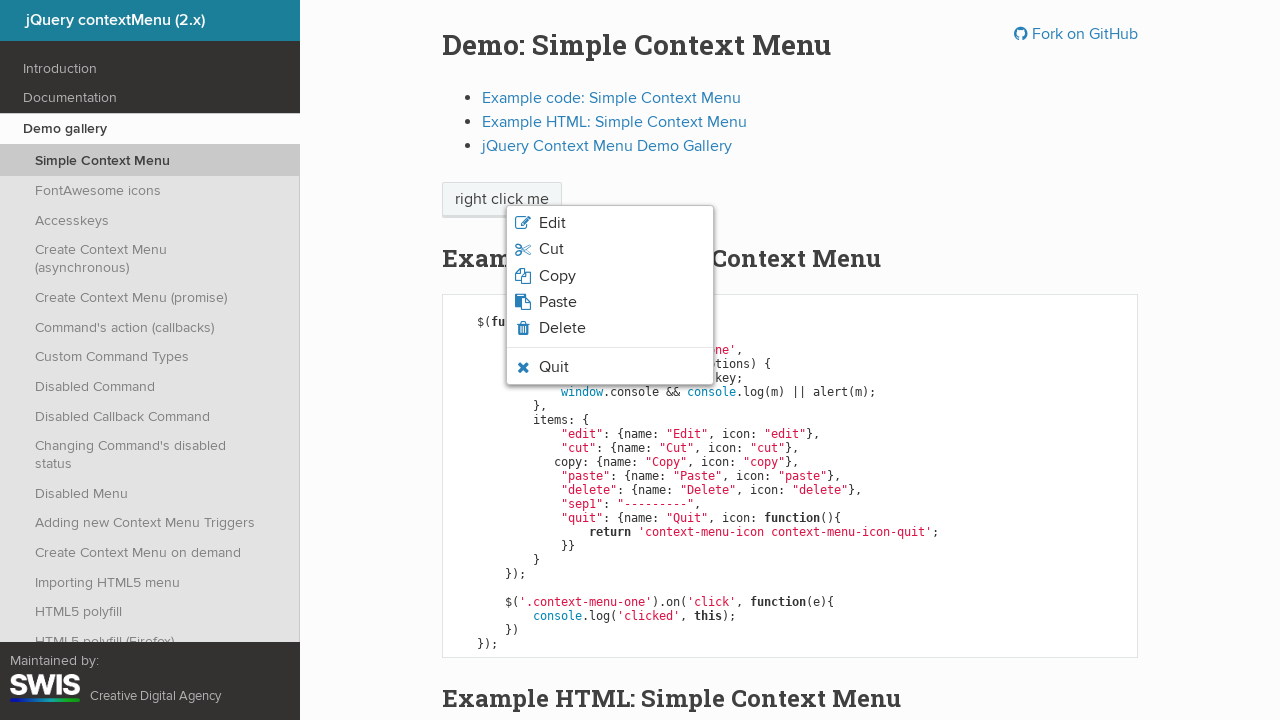

Context menu appeared
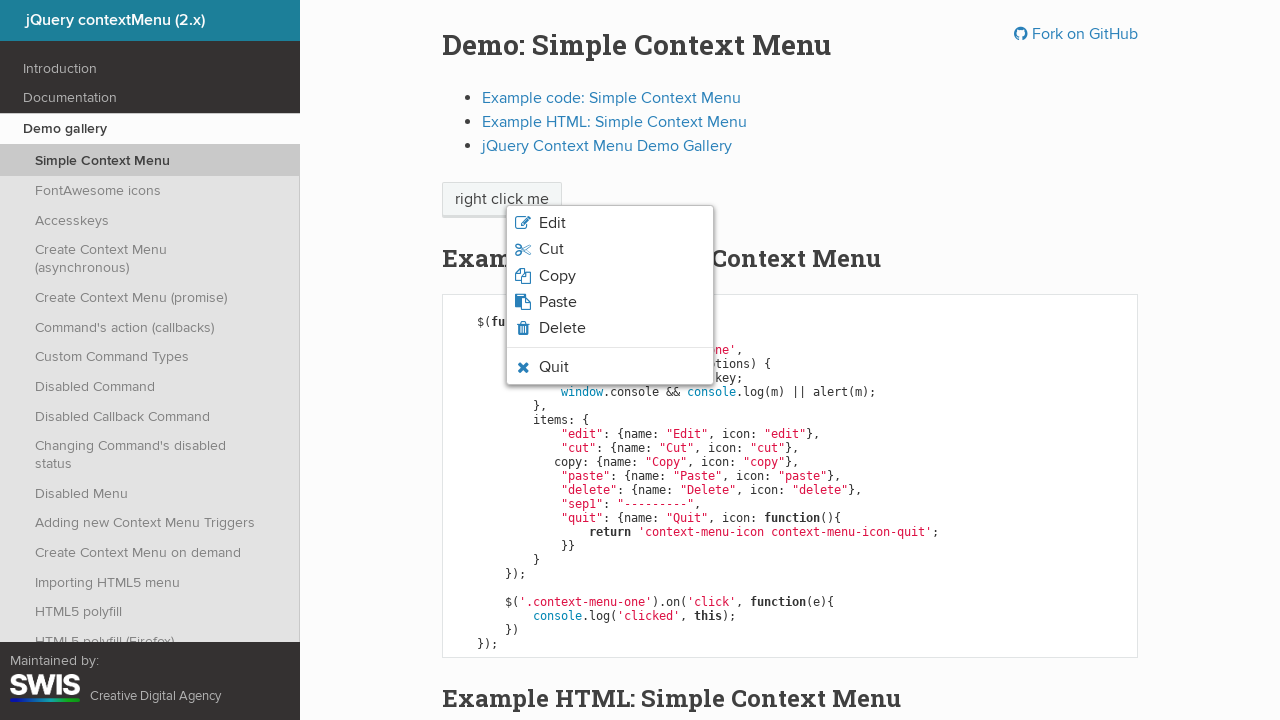

Clicked the 'Copy' option from the context menu at (557, 276) on //li[contains(@class,'context-menu-icon')]/span >> internal:has-text="Copy"i
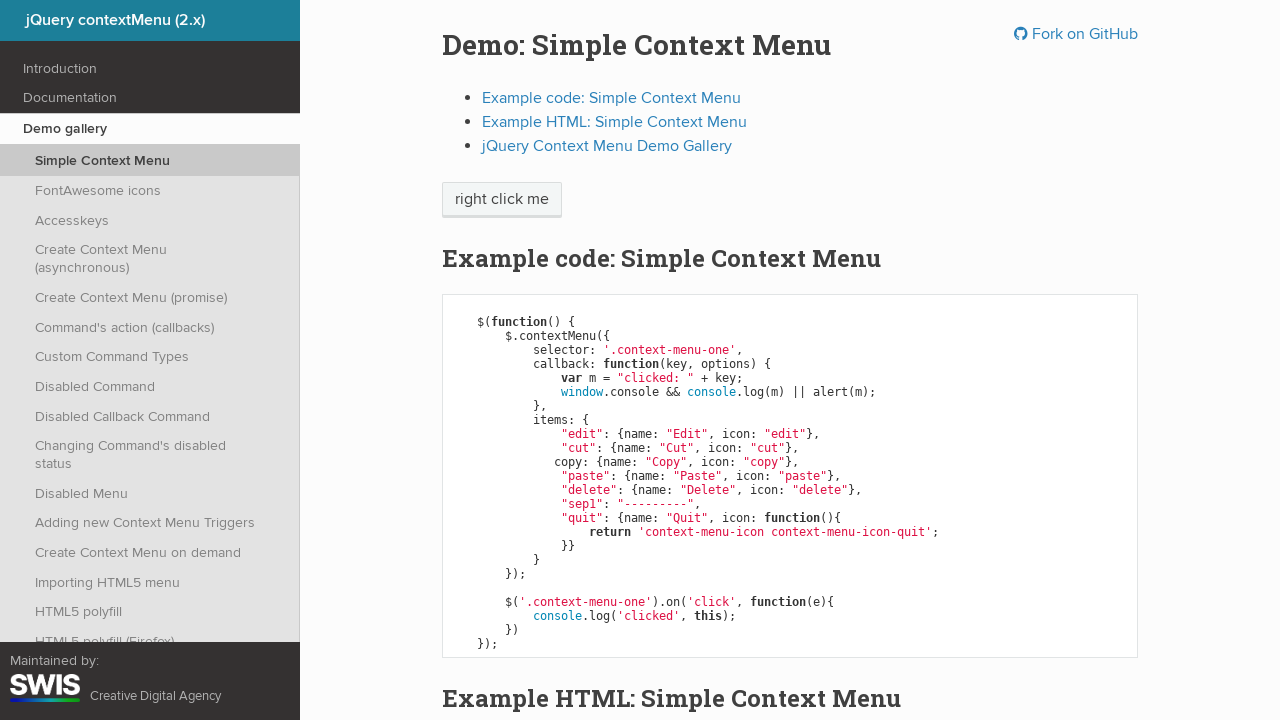

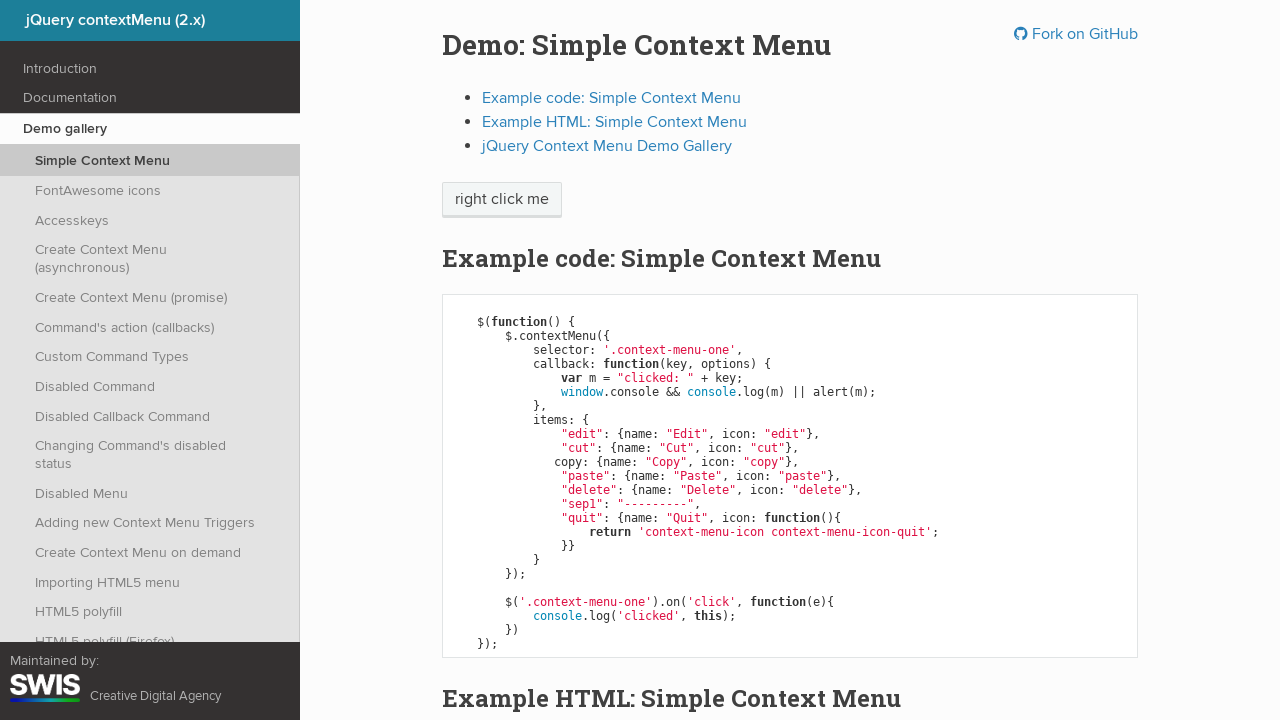